Navigates to a form page and fills an email field that is inside a shadow DOM element

Starting URL: https://srt.scibd.info/

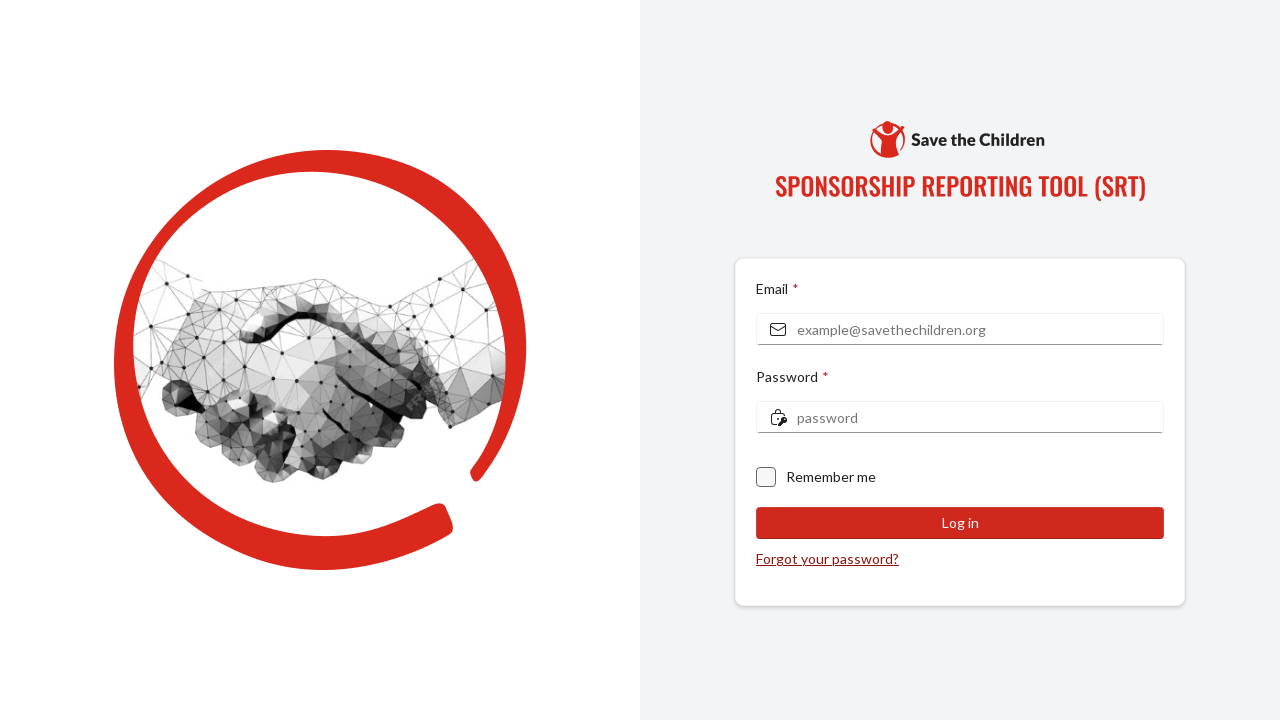

Waited for shadow host element with name 'Input.Email' to be present
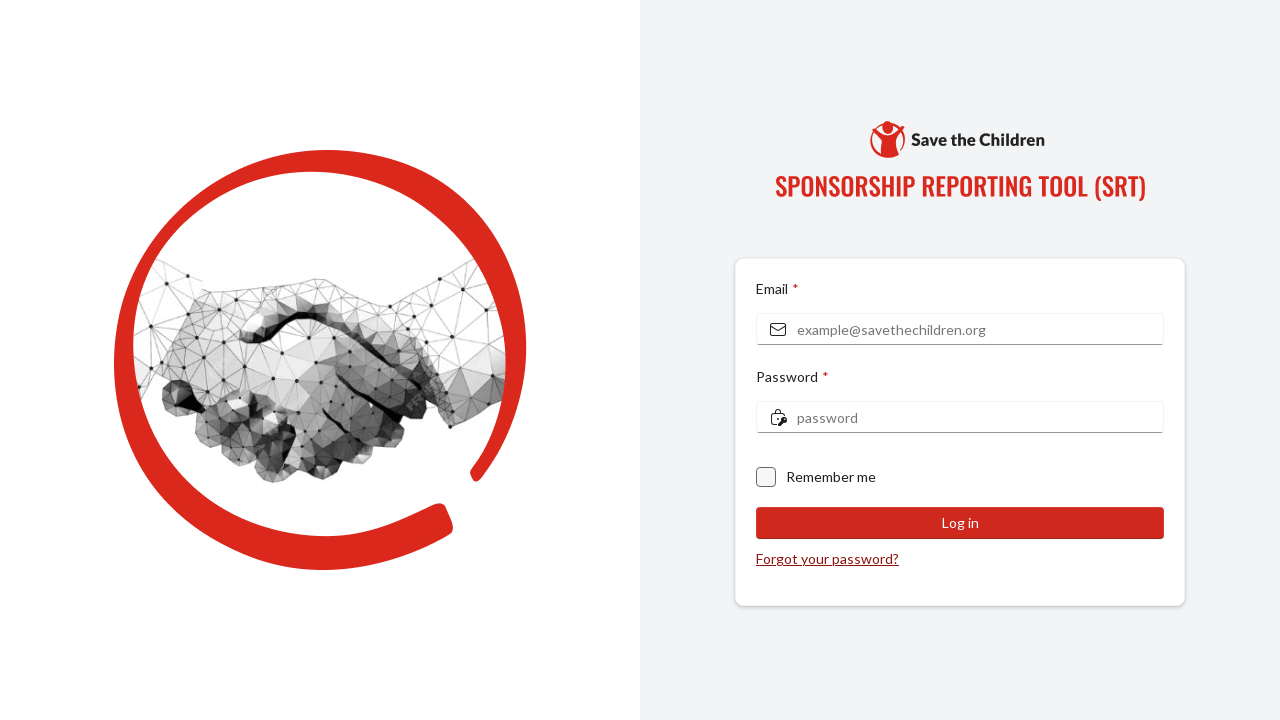

Filled email field inside shadow DOM with 'testuser@example.com' and dispatched input event
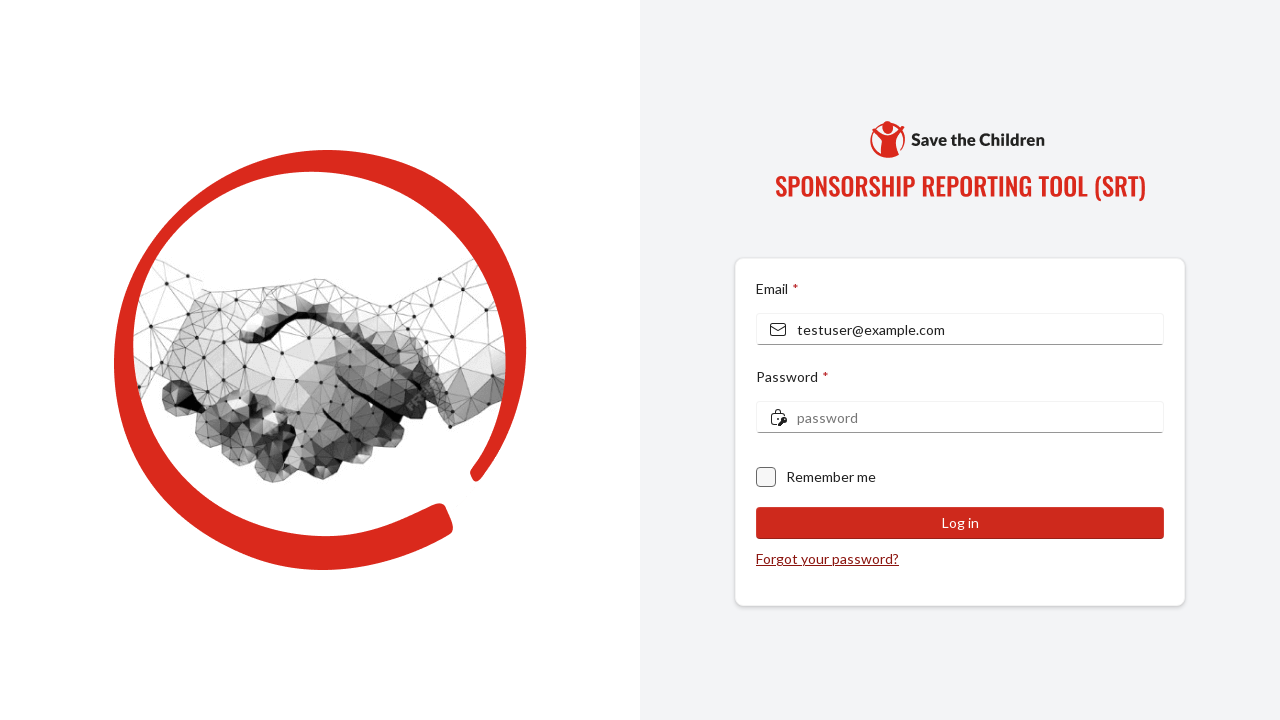

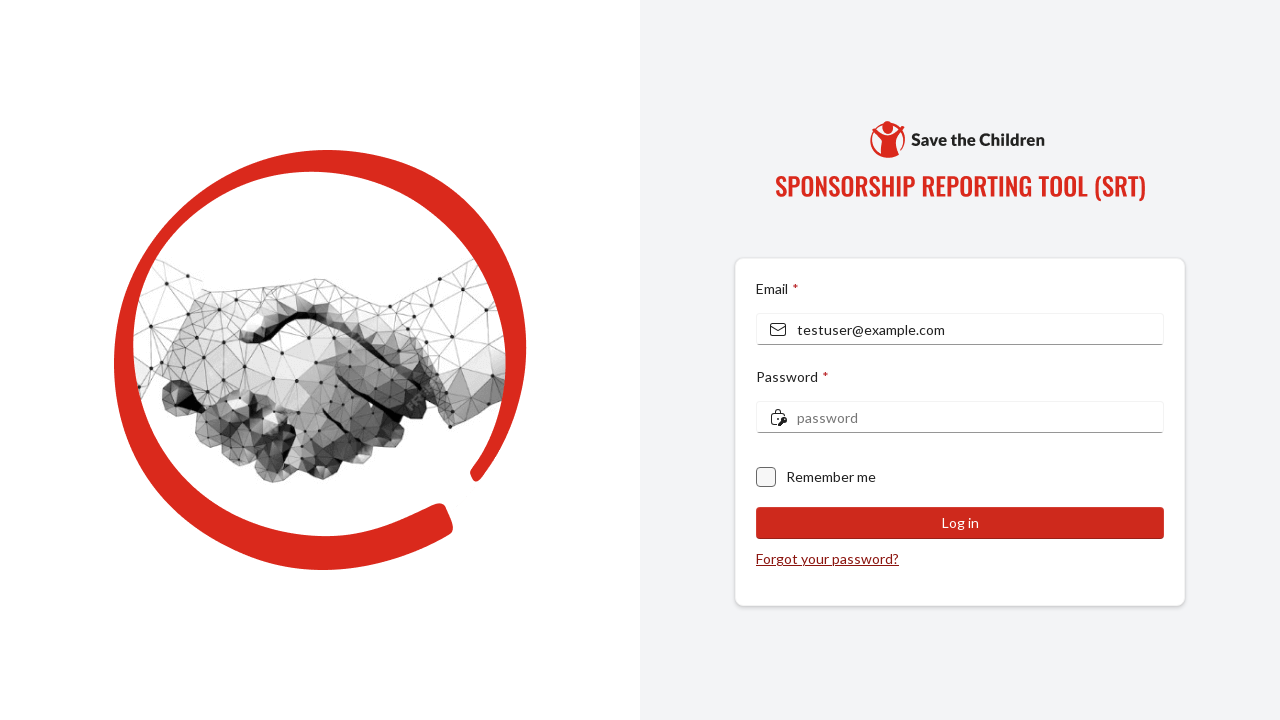